Tests clicking on the first image element on the Expedia Deals page

Starting URL: https://www.expedia.com/Deals

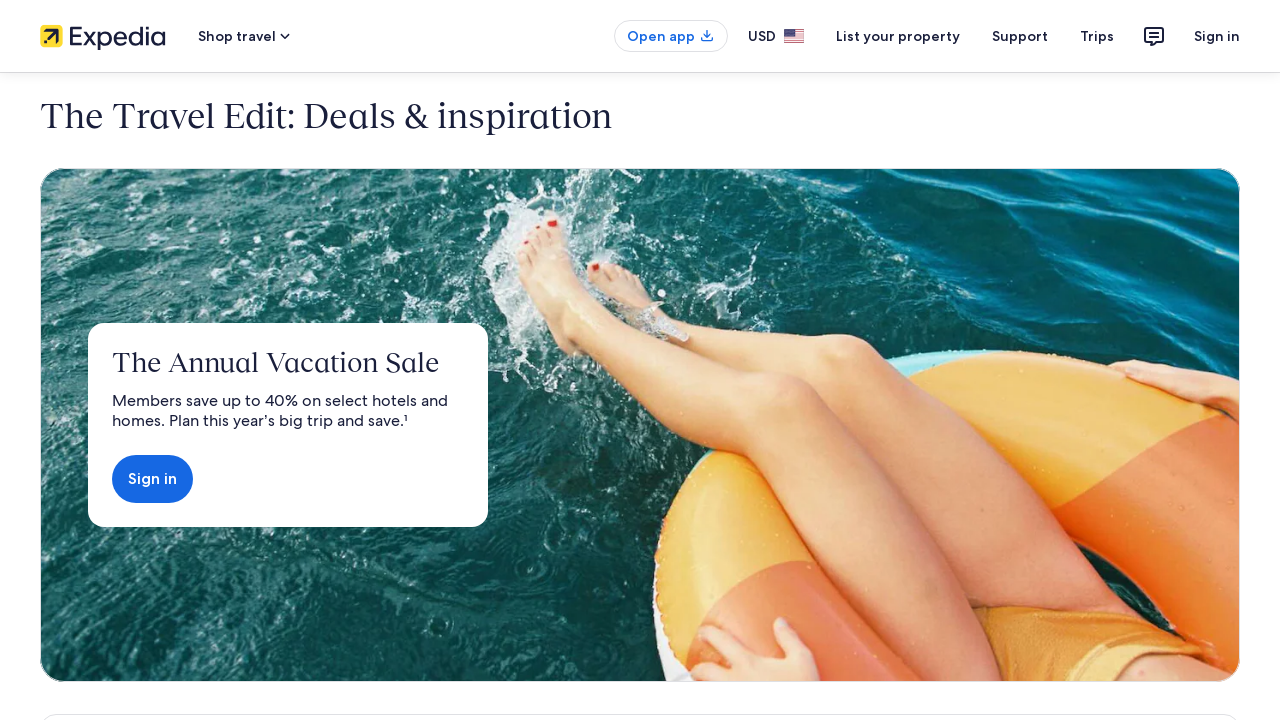

Navigated to Expedia Deals page
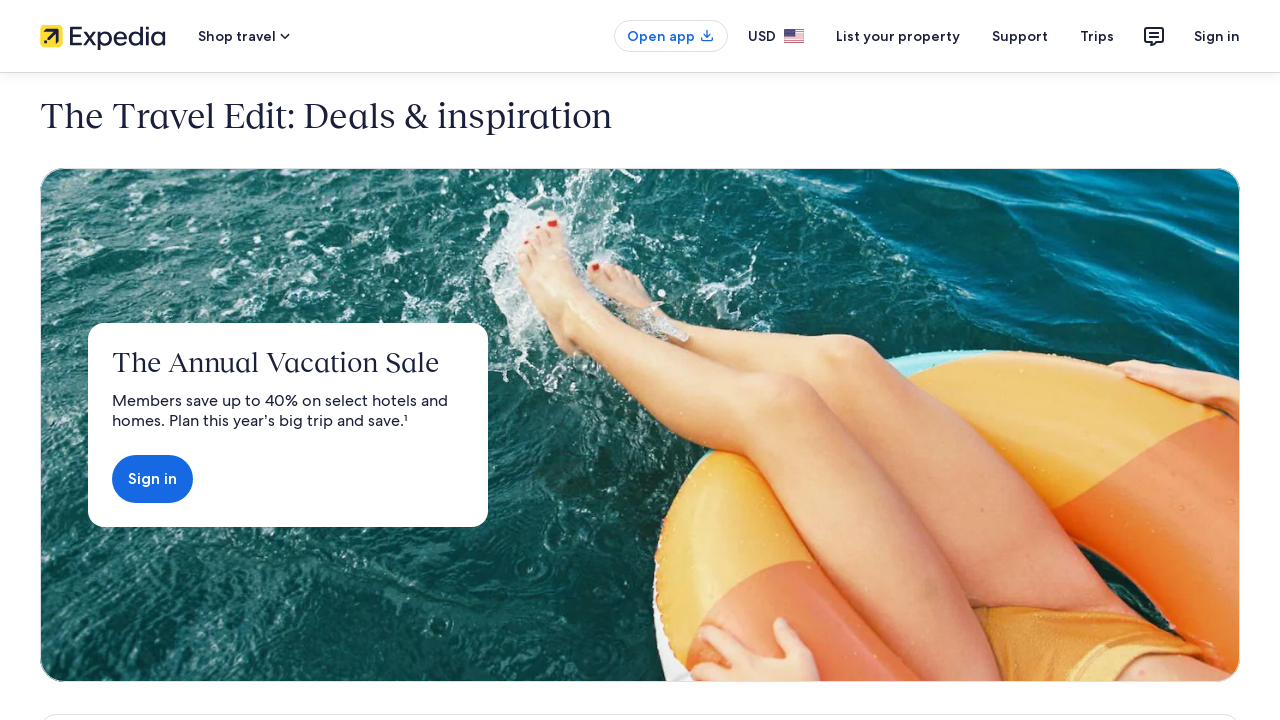

Clicked on the first image element on Expedia Deals page at (103, 36) on img:first-of-type
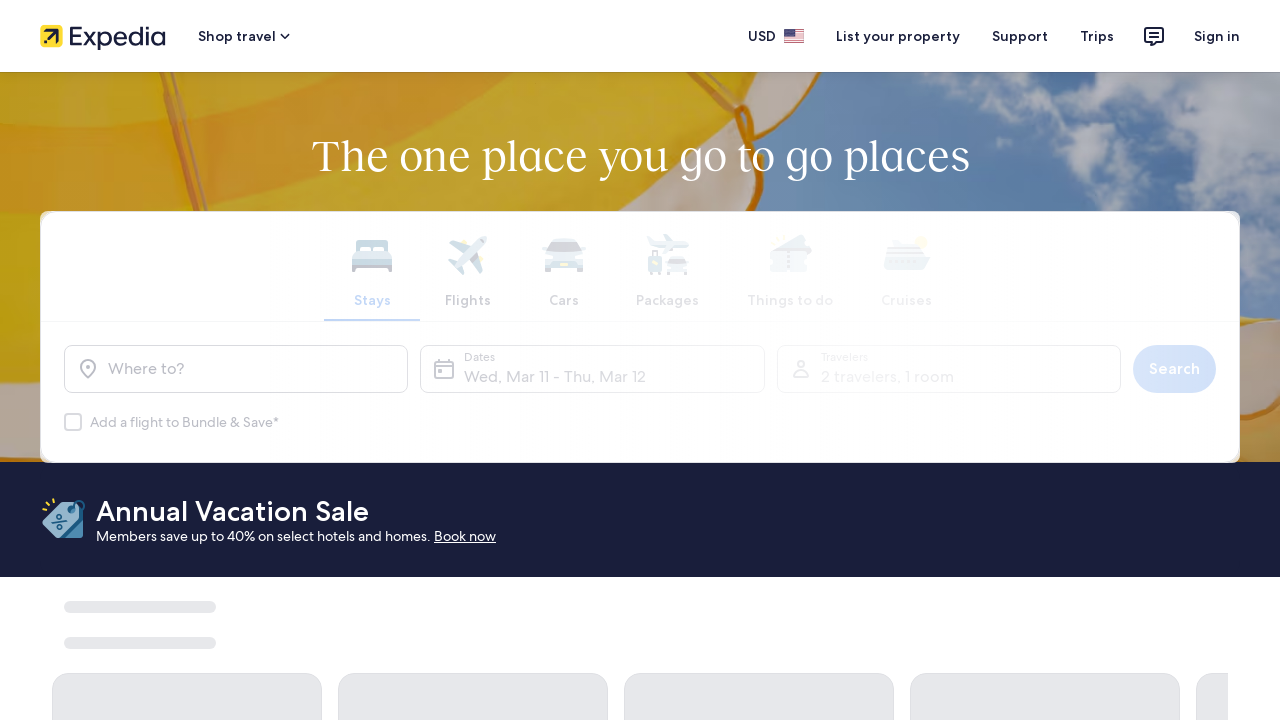

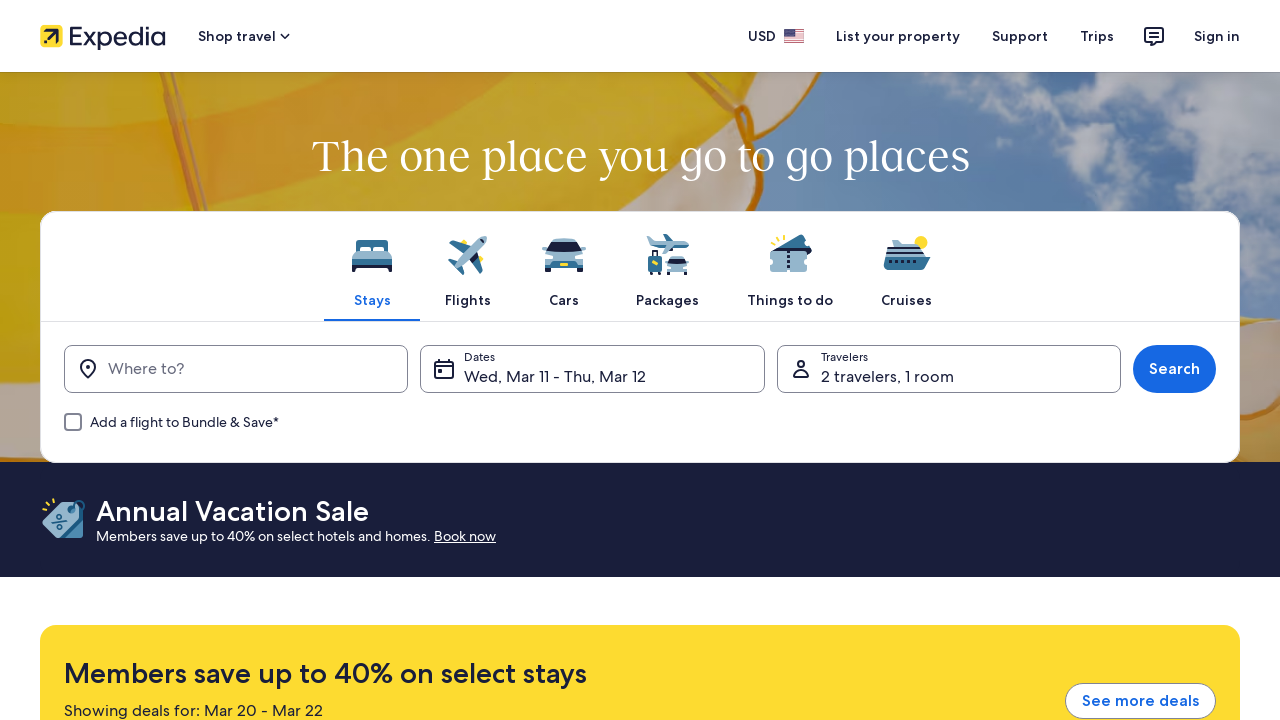